Tests drag and drop functionality using click-and-hold, move, and release actions on draggable and droppable elements

Starting URL: http://jqueryui.com/resources/demos/droppable/default.html

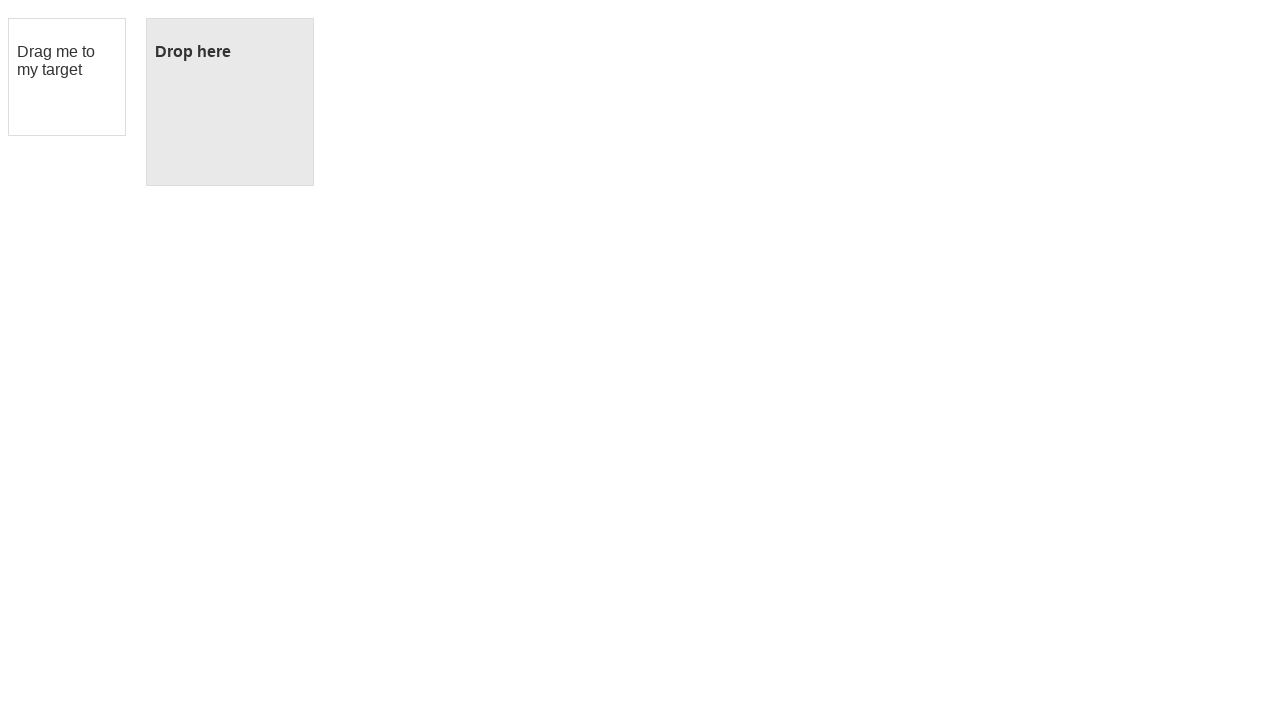

Waited for draggable element to load
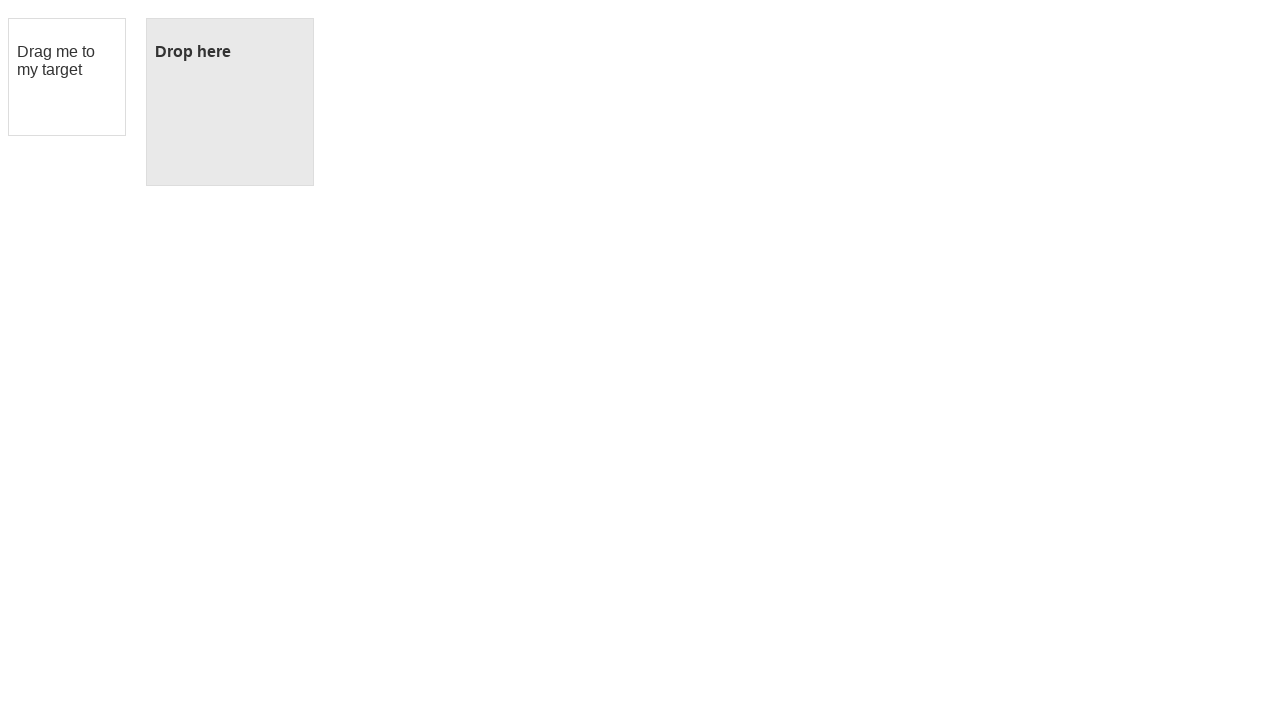

Waited for droppable element to load
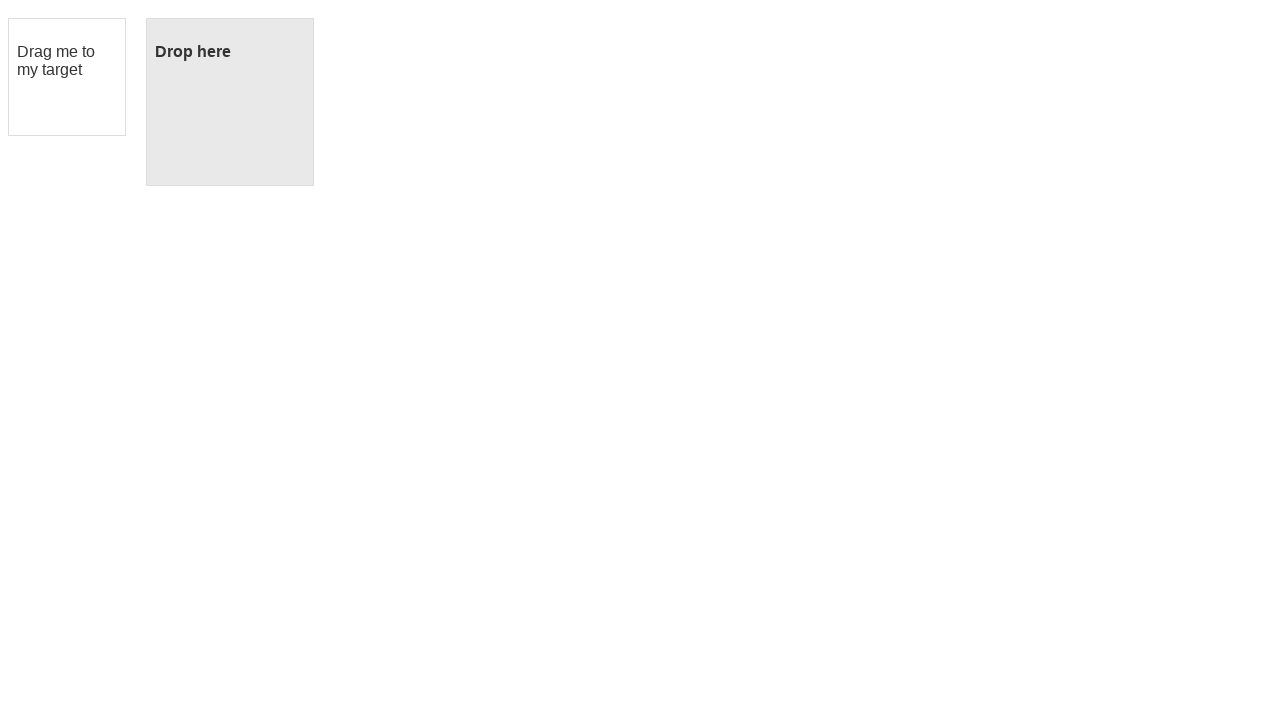

Located draggable element
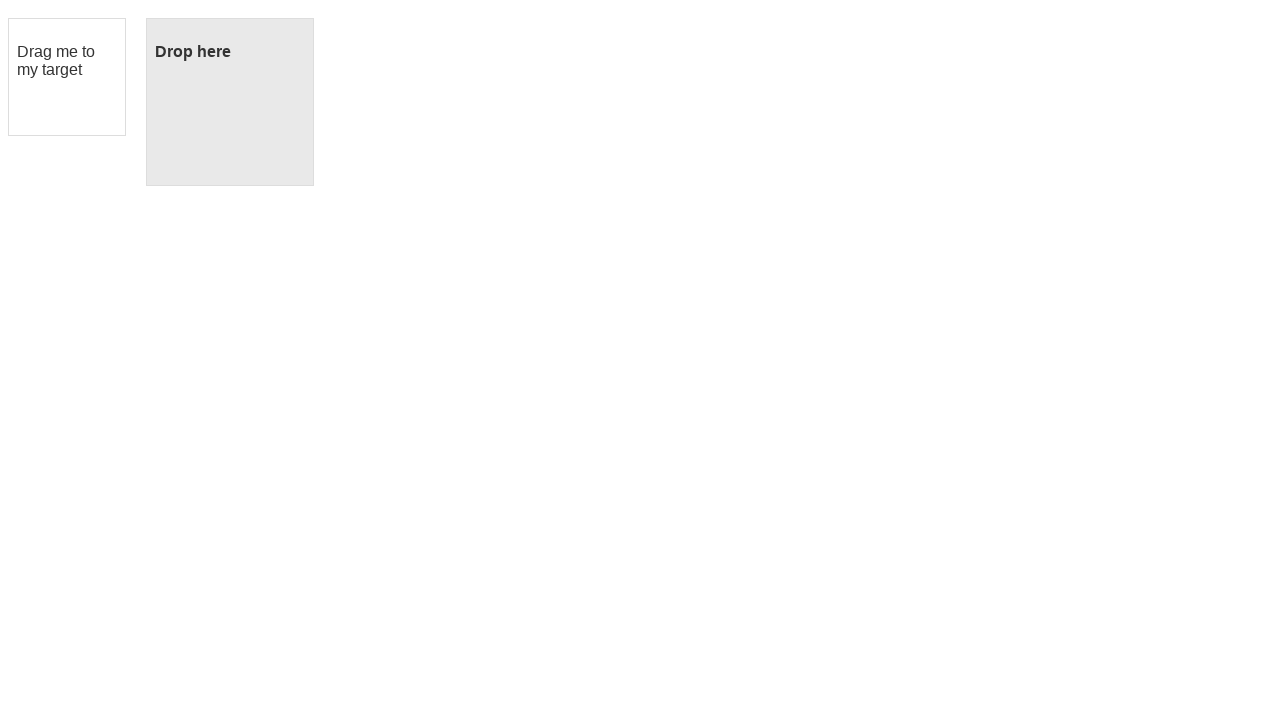

Located droppable element
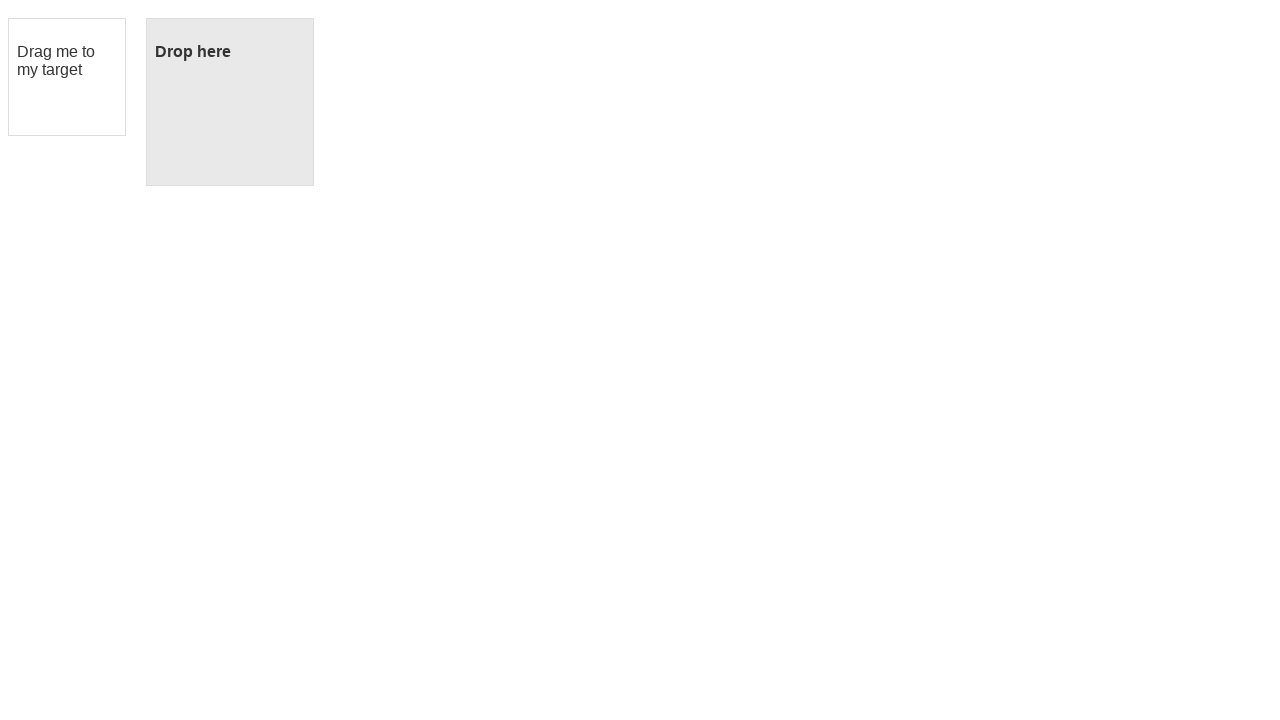

Performed drag and drop action from draggable to droppable element at (230, 102)
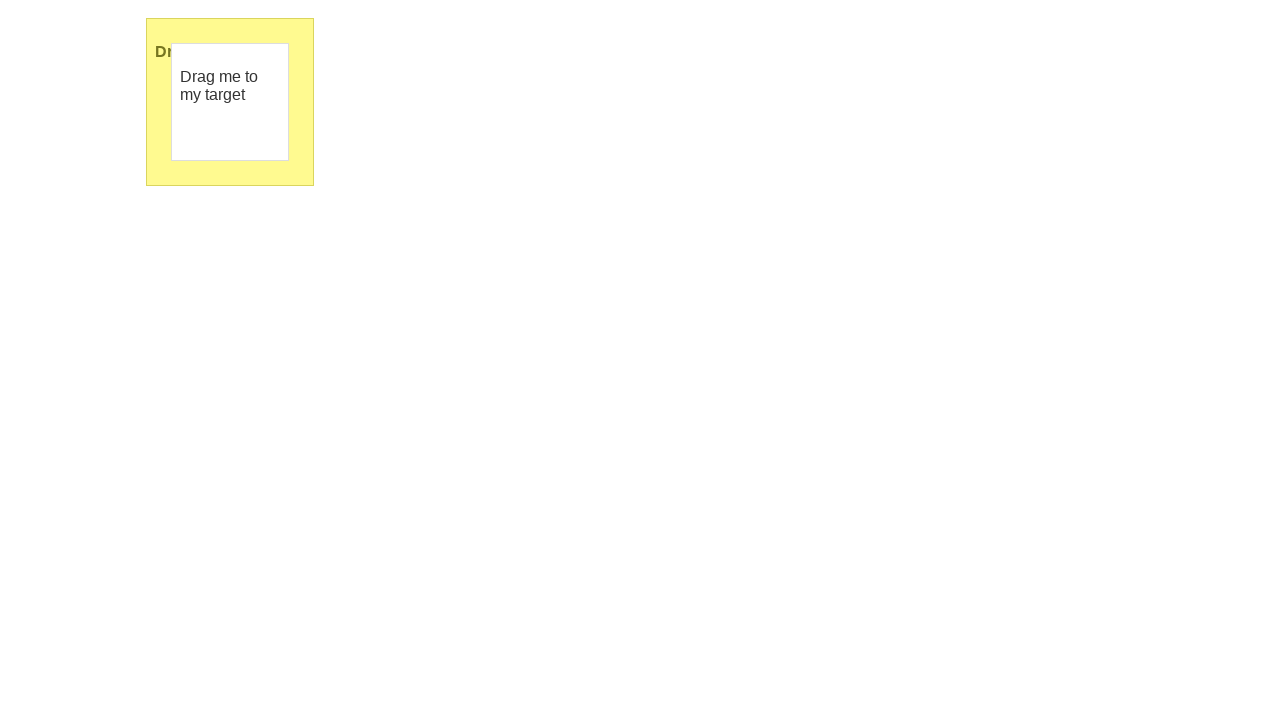

Verified drop was successful - 'Dropped!' message appeared
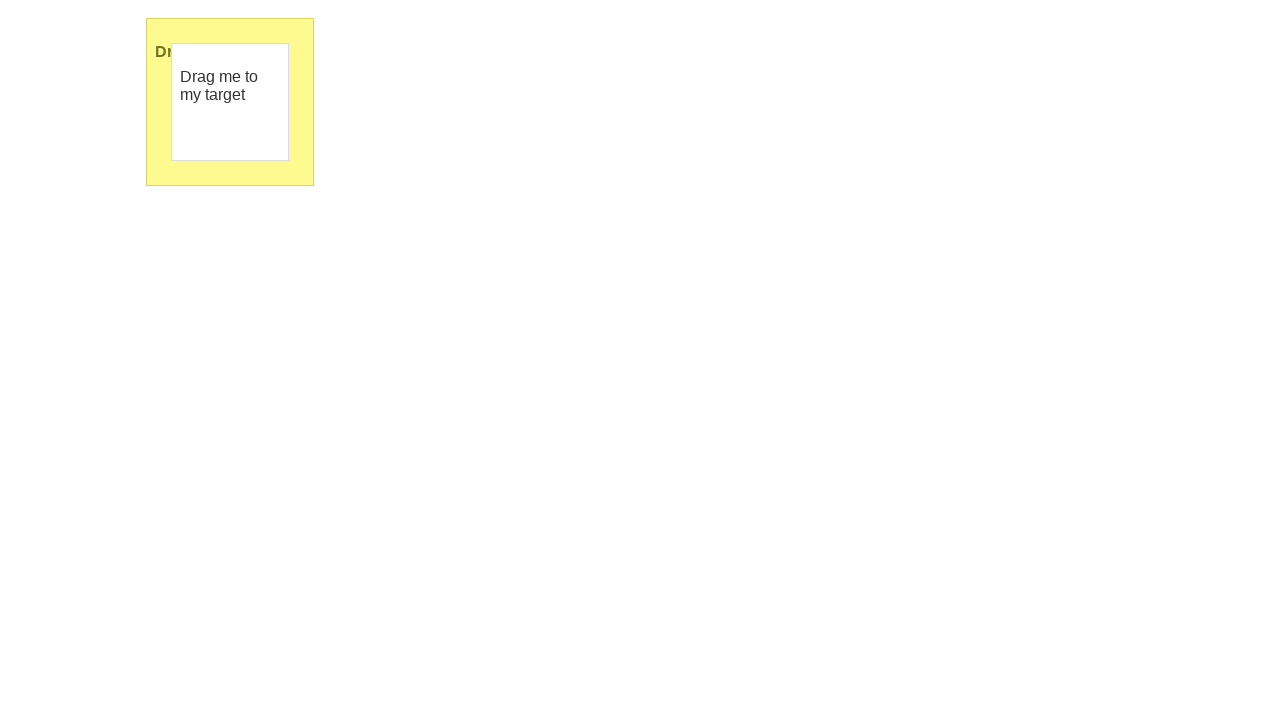

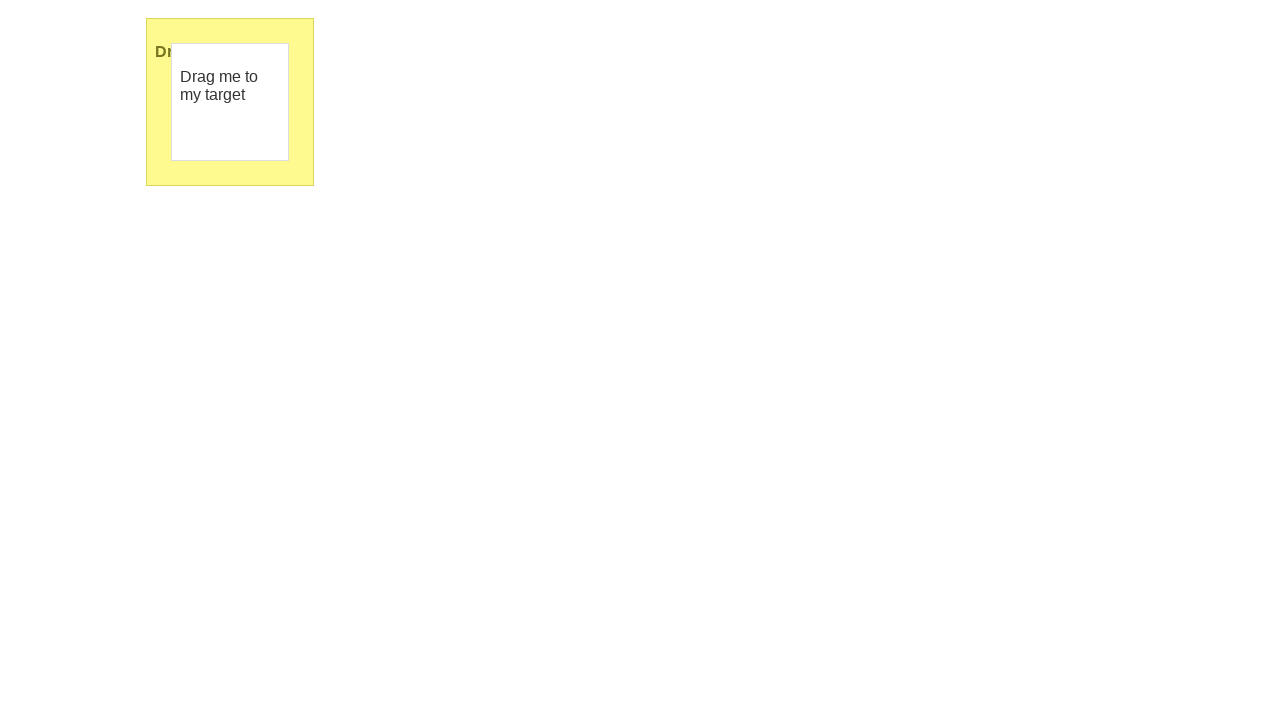